Tests an autocomplete dropdown by typing partial text, waiting for suggestions to appear, and selecting a specific country from the dropdown list

Starting URL: https://rahulshettyacademy.com/dropdownsPractise/

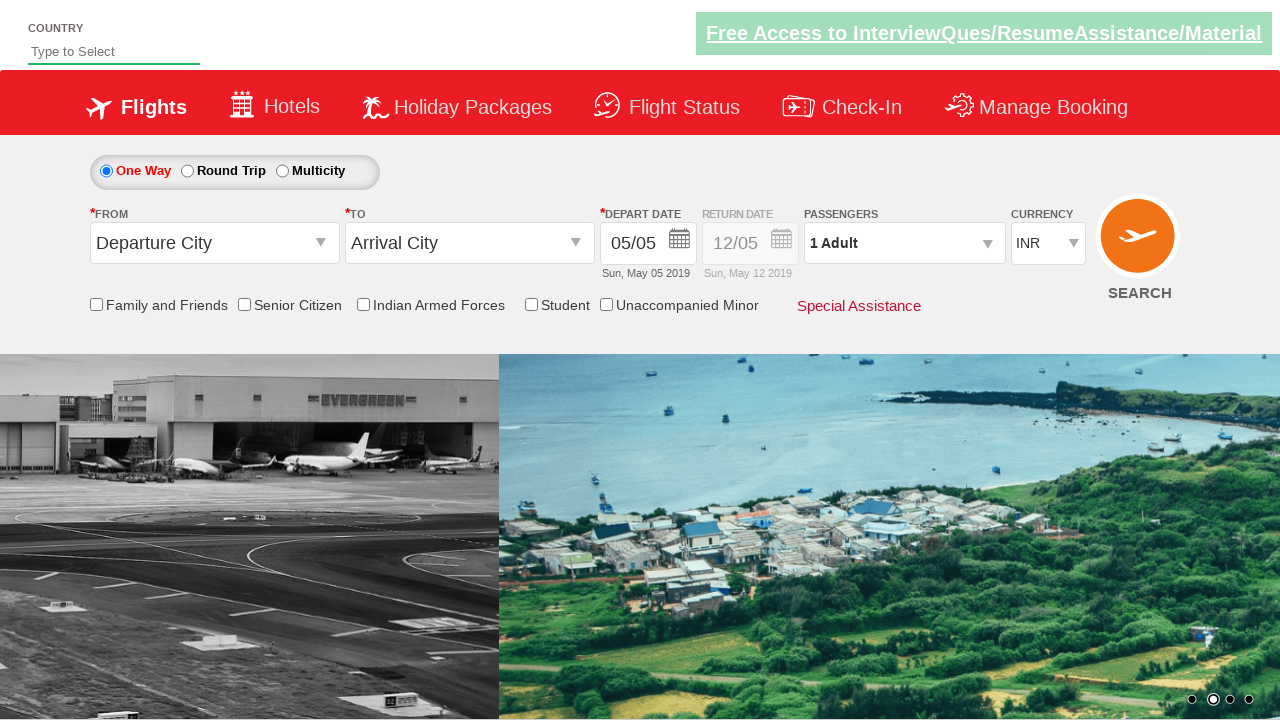

Filled autocomplete field with 'ind' on #autosuggest
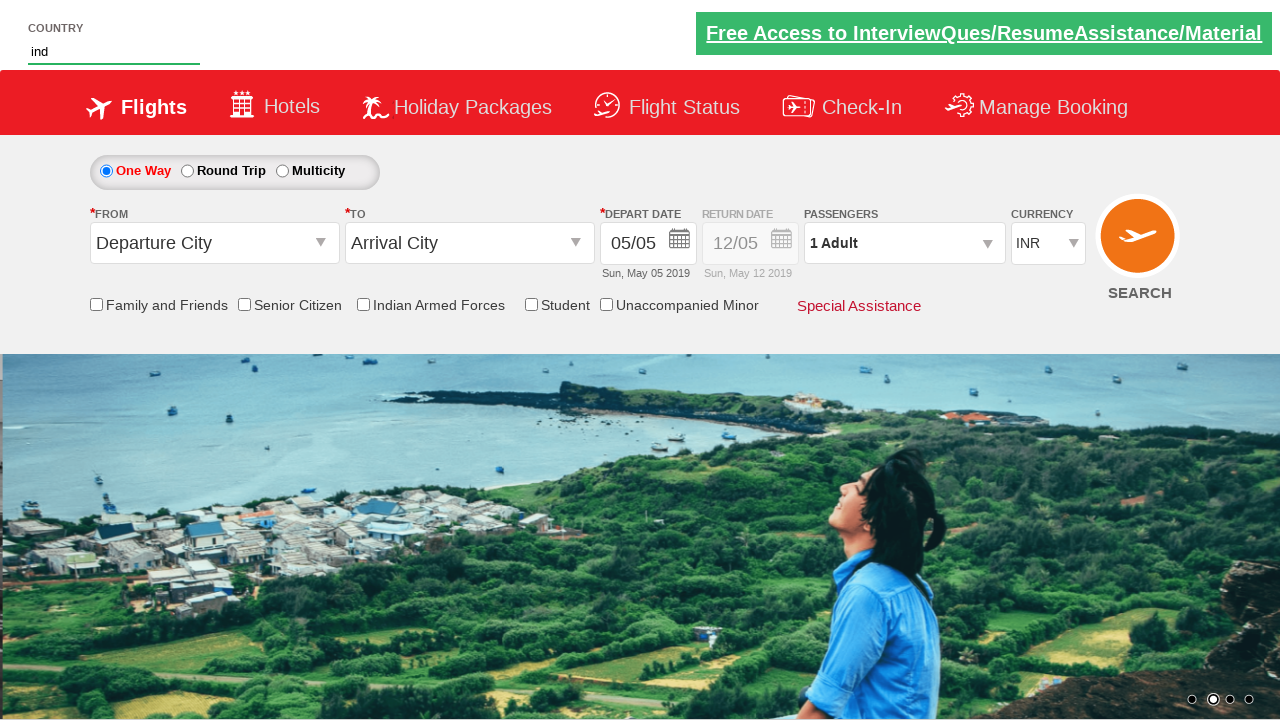

Waited for dropdown suggestions to appear
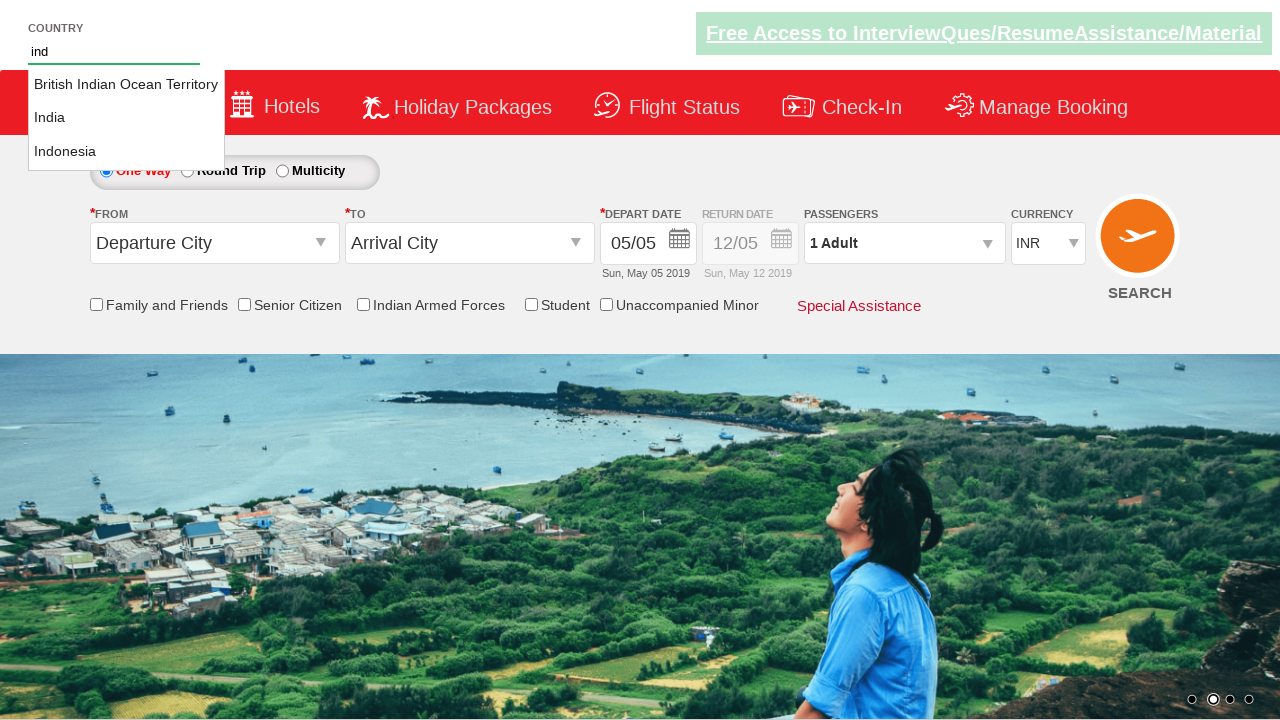

Retrieved all country options from dropdown
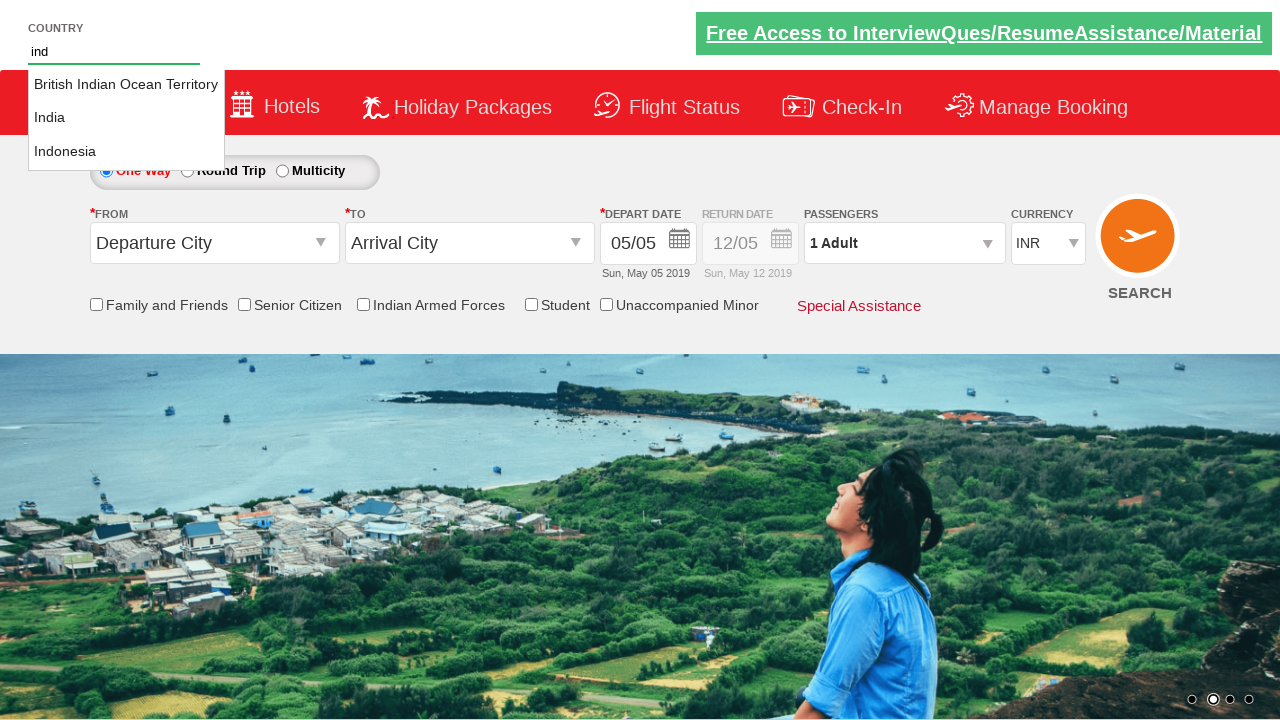

Selected 'India' from the dropdown list at (126, 118) on li.ui-menu-item a >> nth=1
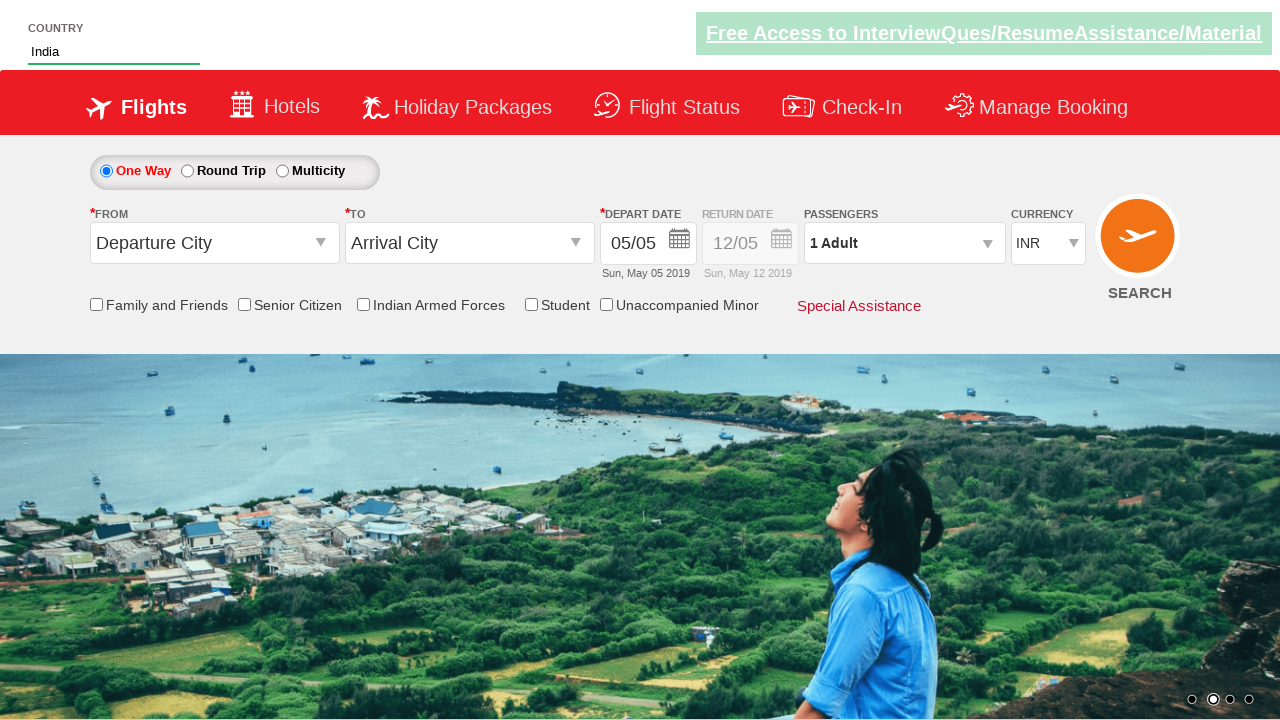

Verified that 'India' was selected in the autocomplete field
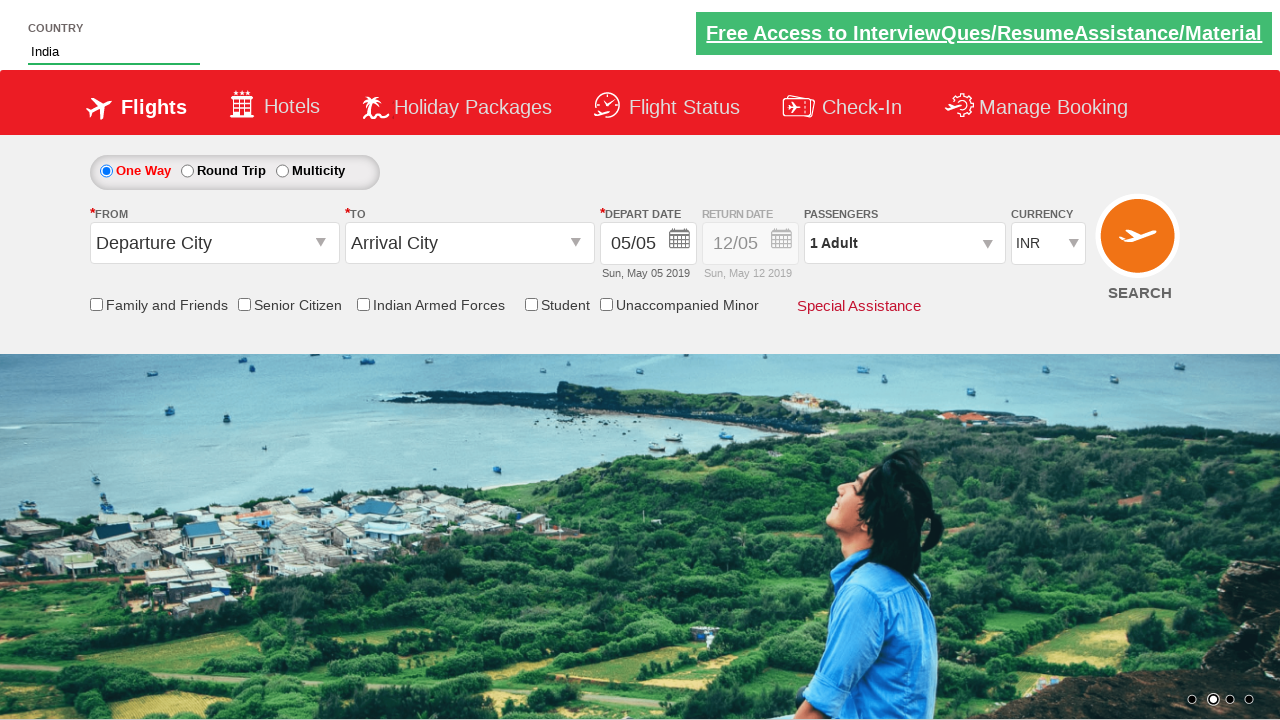

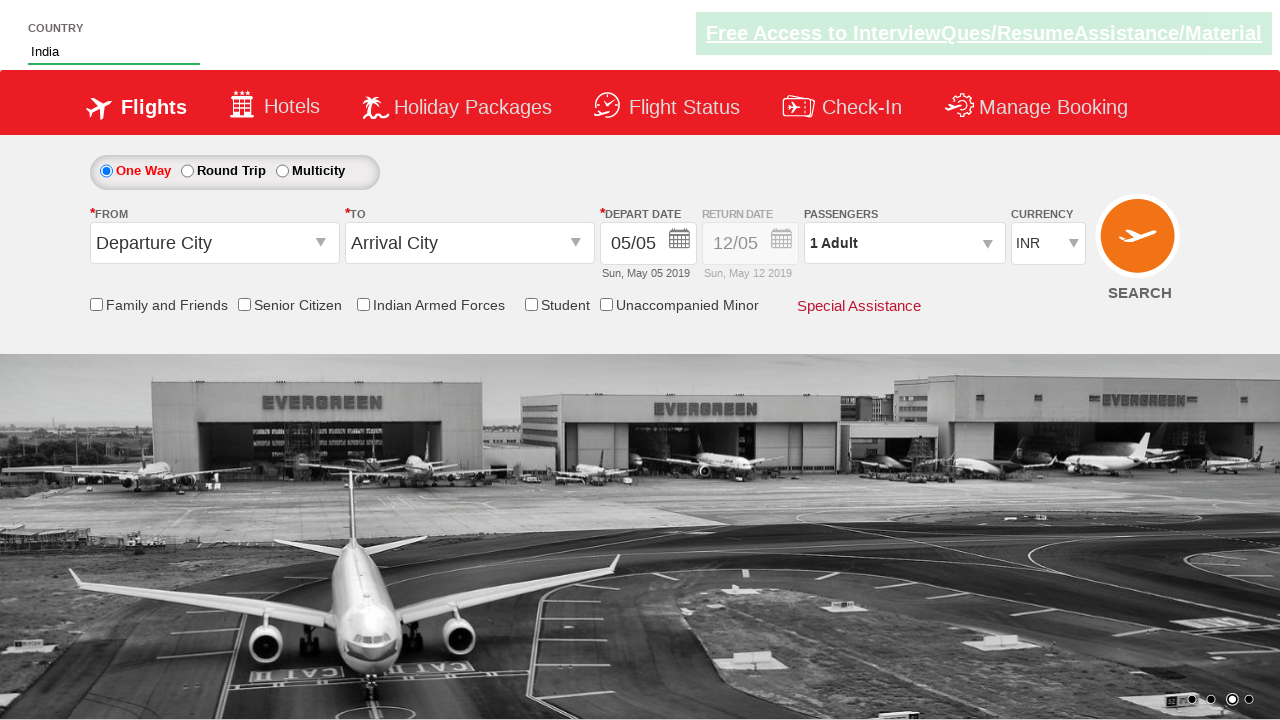